Tests a Certificate of Deposit (CD) calculator by entering deposit amount, term length, interest rate, and compounding frequency, then submitting to calculate the total value.

Starting URL: https://www.cit.com/cit-bank/resources/calculators/certificate-of-deposit-calculator

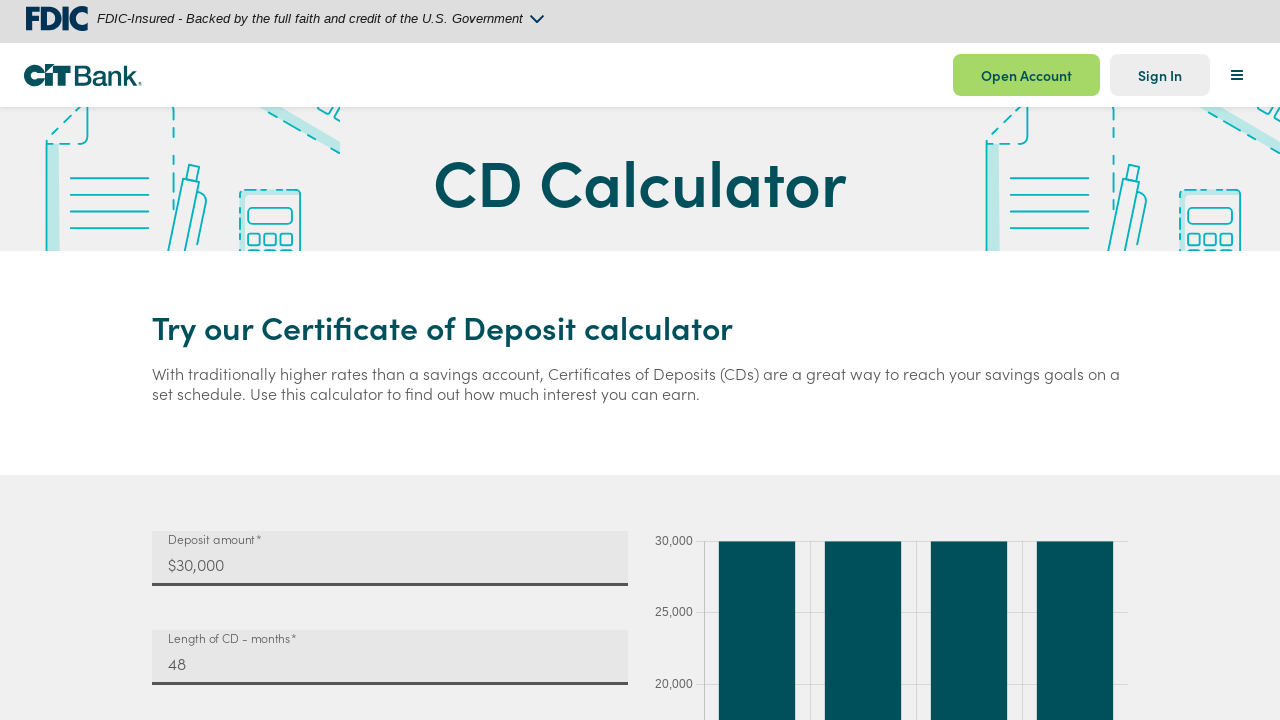

Entered deposit amount of $10,000 on #mat-input-0
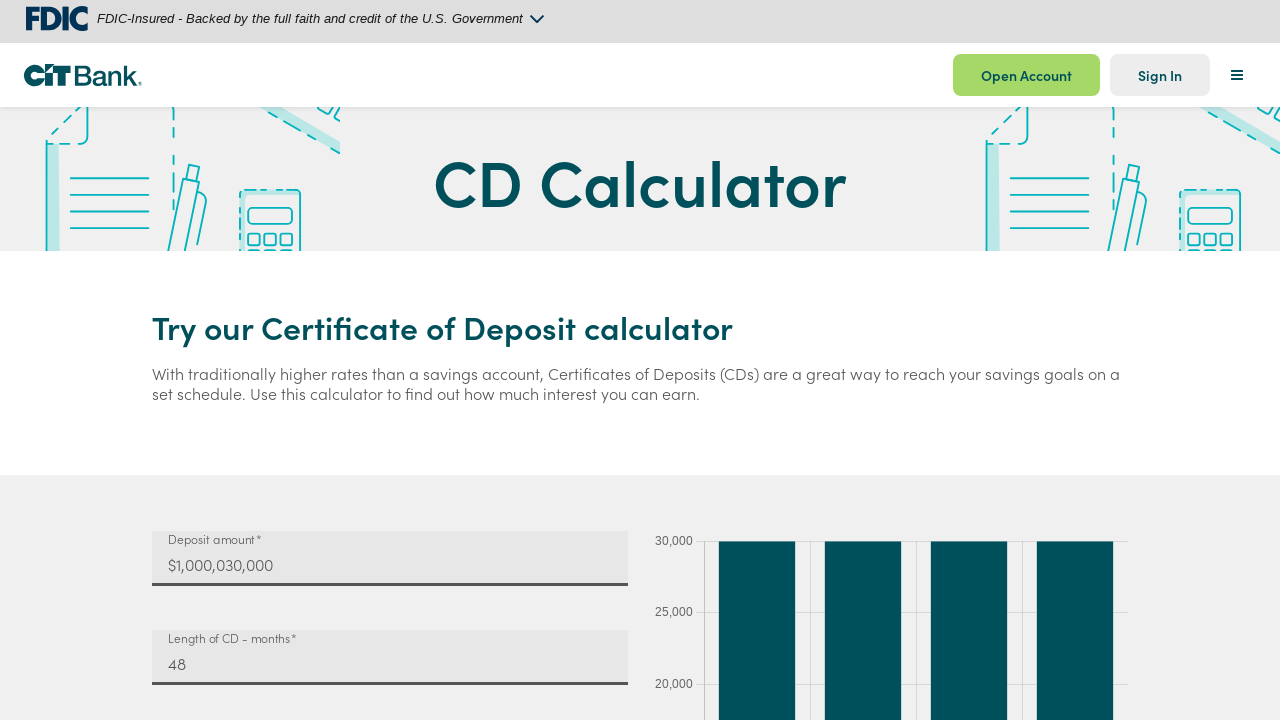

Entered term length of 12 months on #mat-input-1
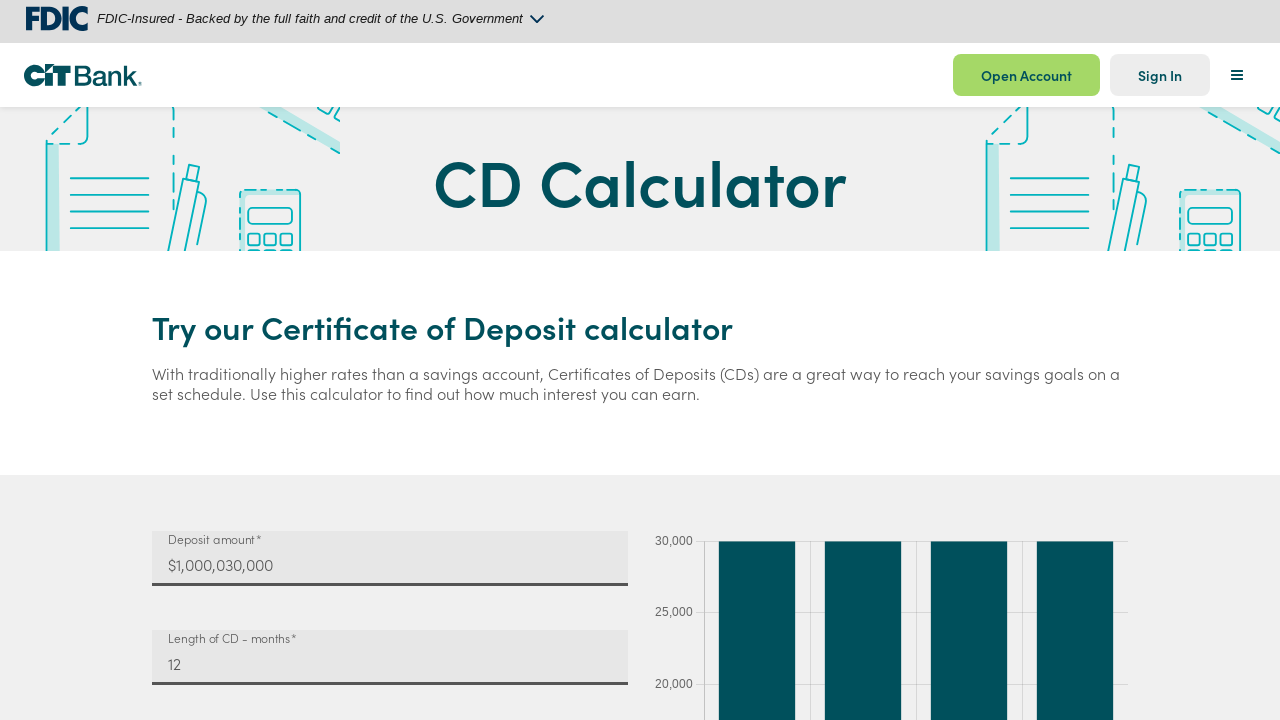

Entered interest rate of 4.5% on #mat-input-2
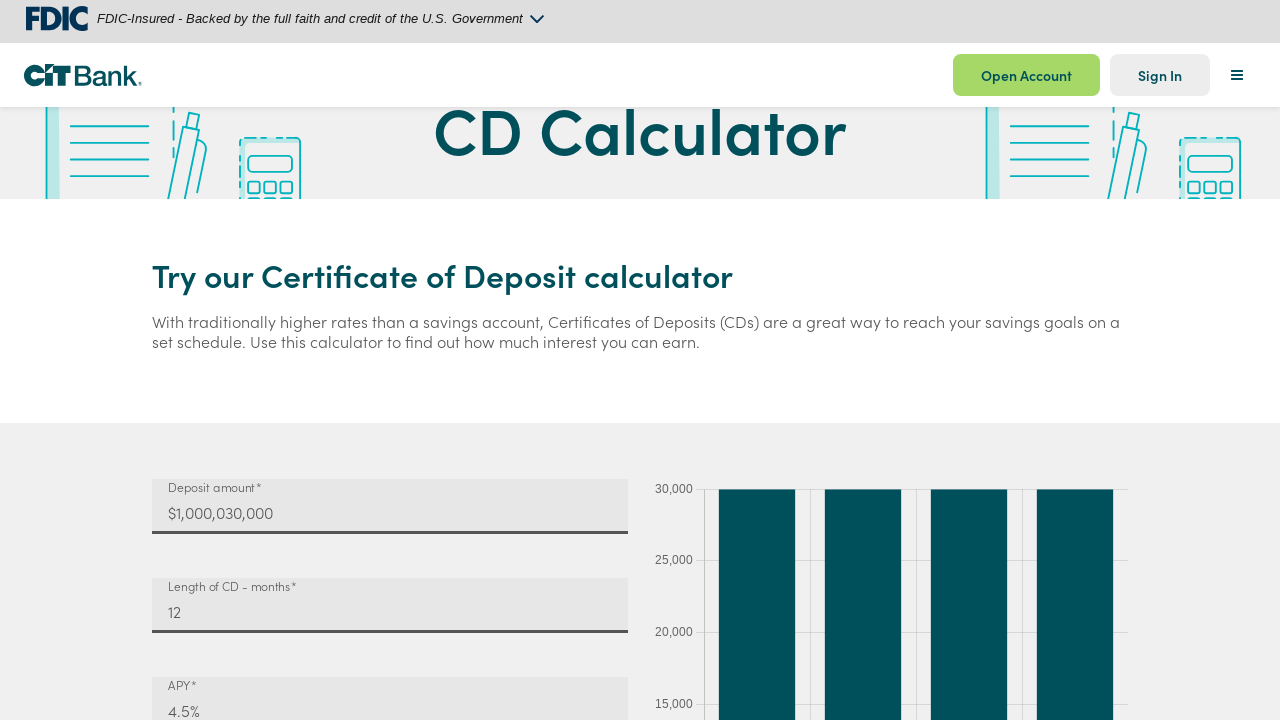

Opened compounding frequency dropdown at (390, 360) on mat-select
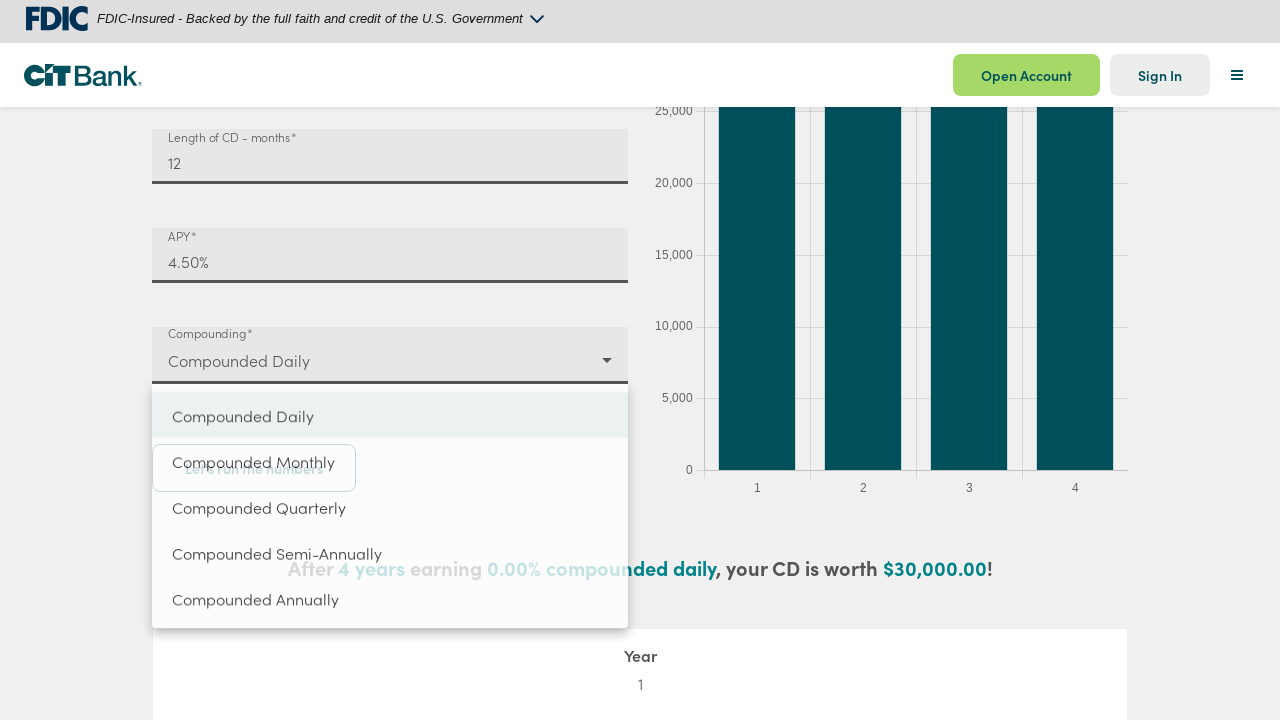

Dropdown options loaded
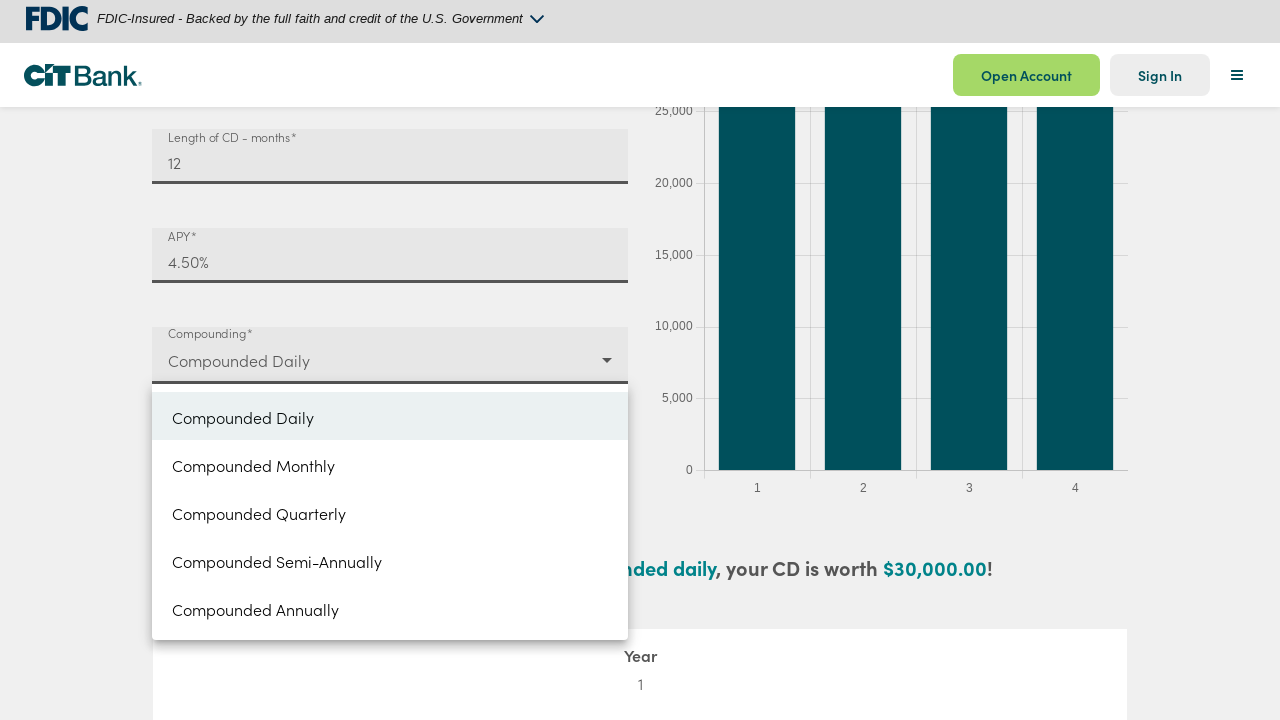

Selected 'Monthly' as compounding frequency at (390, 464) on xpath=//mat-option[contains(., 'Monthly')]
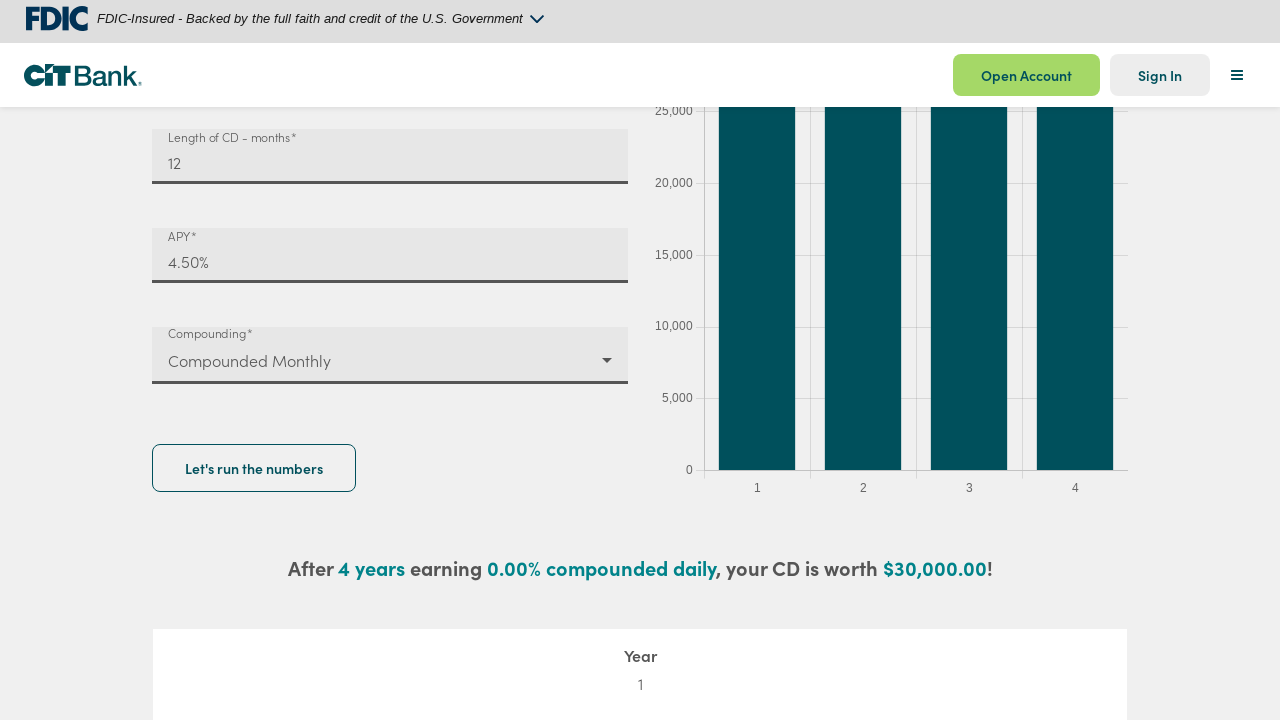

Clicked calculate button to compute CD value at (254, 468) on #CIT-chart-submit
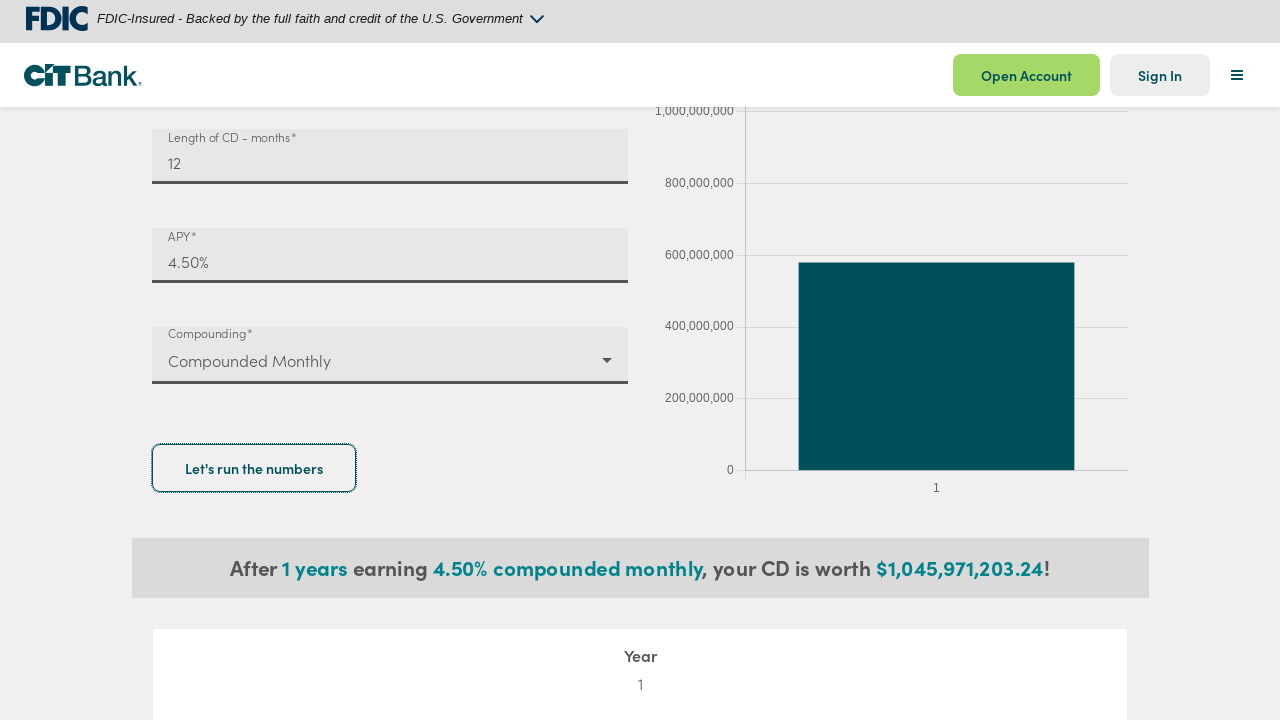

CD calculation result displayed showing total value
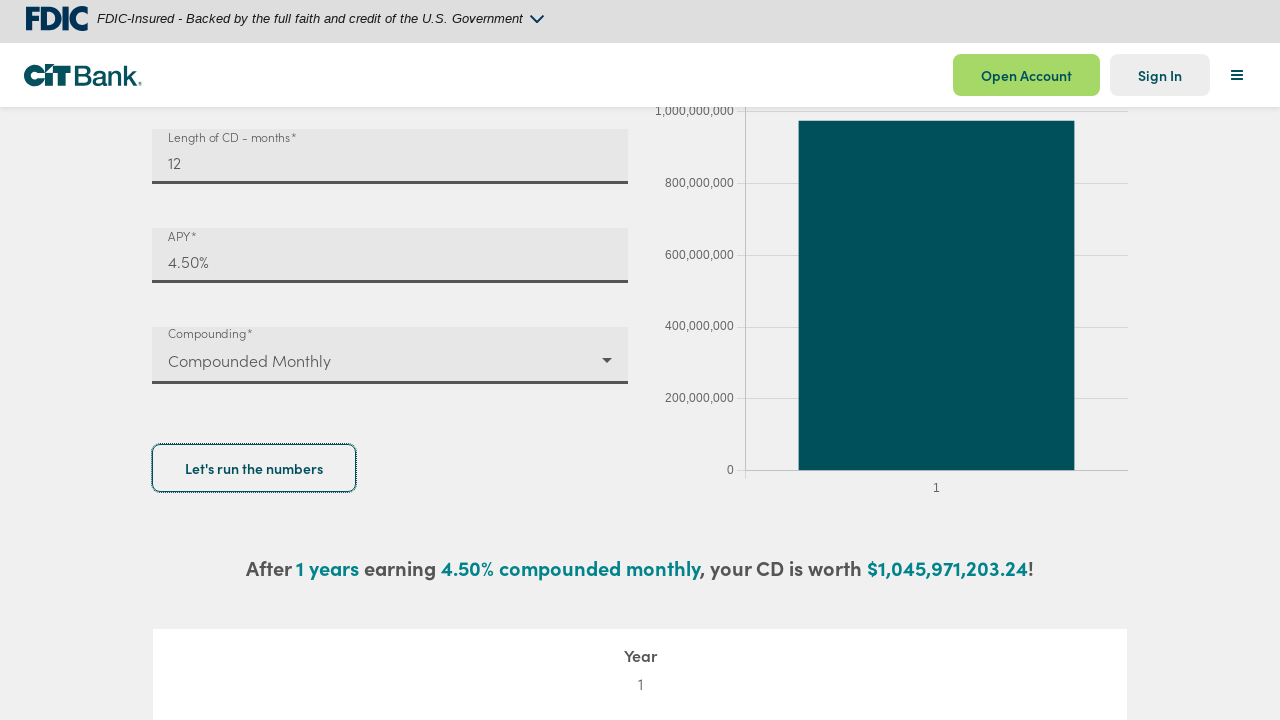

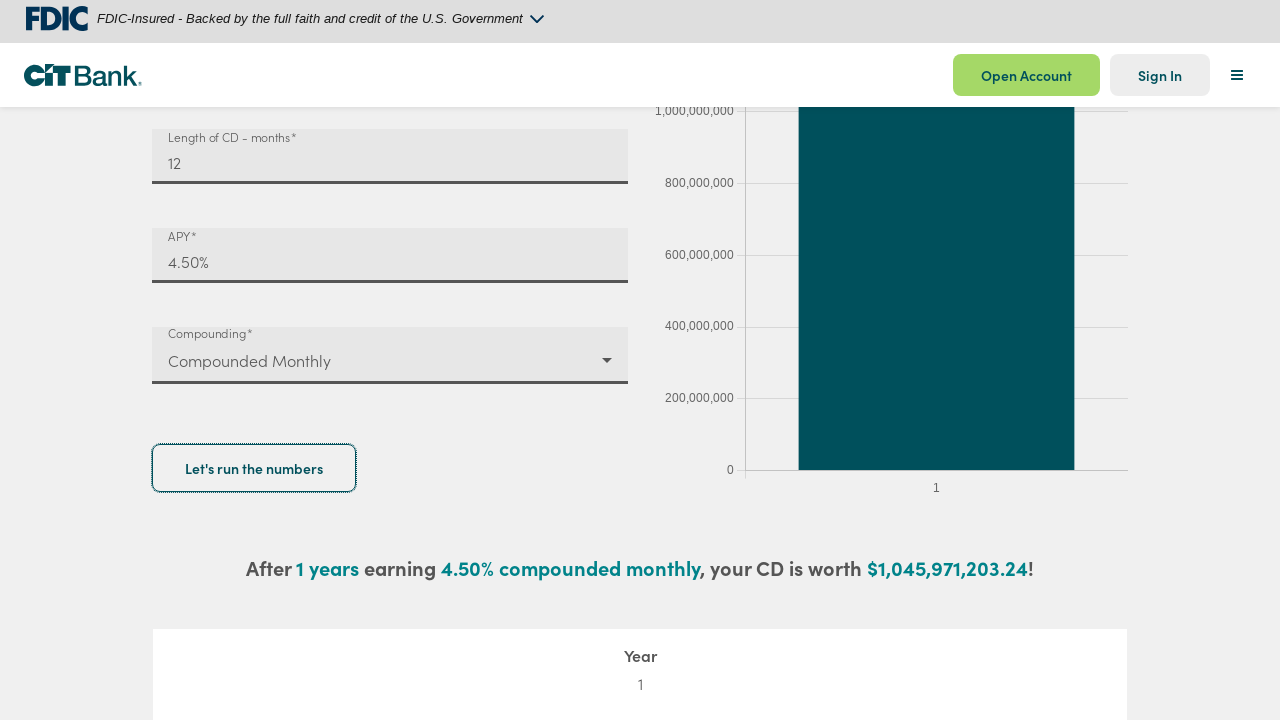